Tests that saved changes to an employee's name persist when switching between employees and returning

Starting URL: https://devmountain-qa.github.io/employee-manager/1.2_Version/index.html

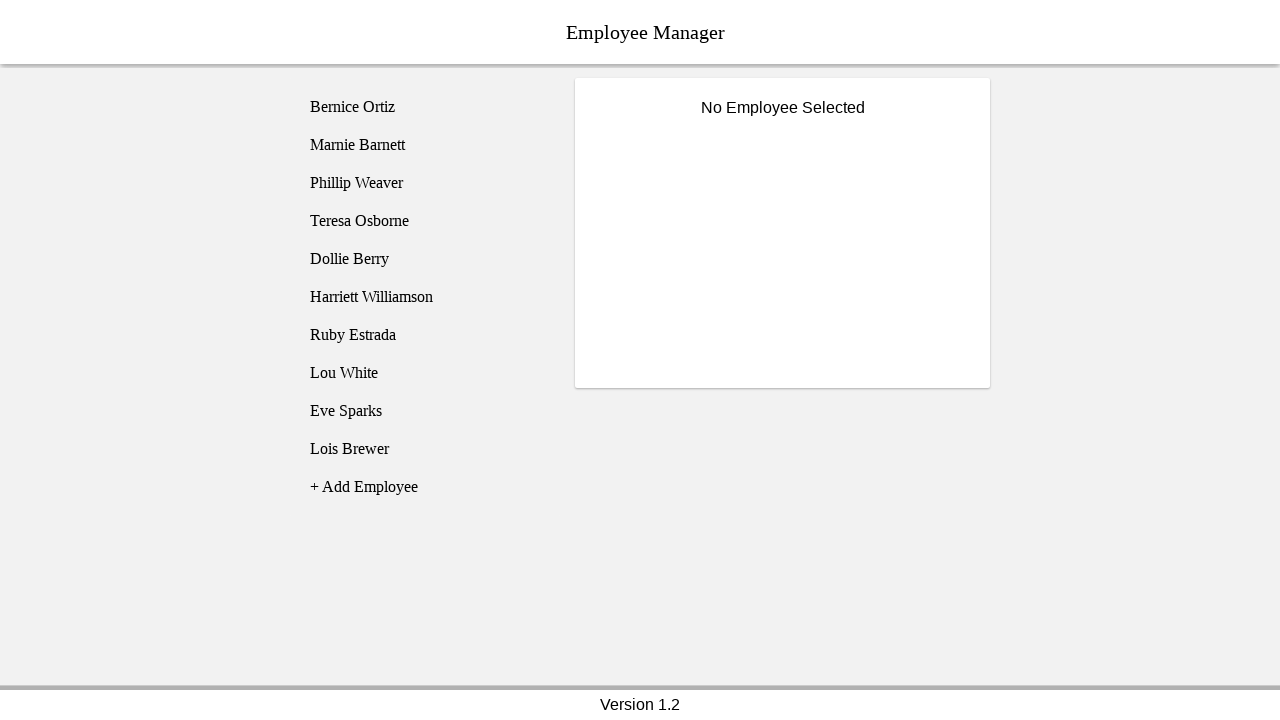

Clicked on Bernice Ortiz employee at (425, 107) on [name='employee1']
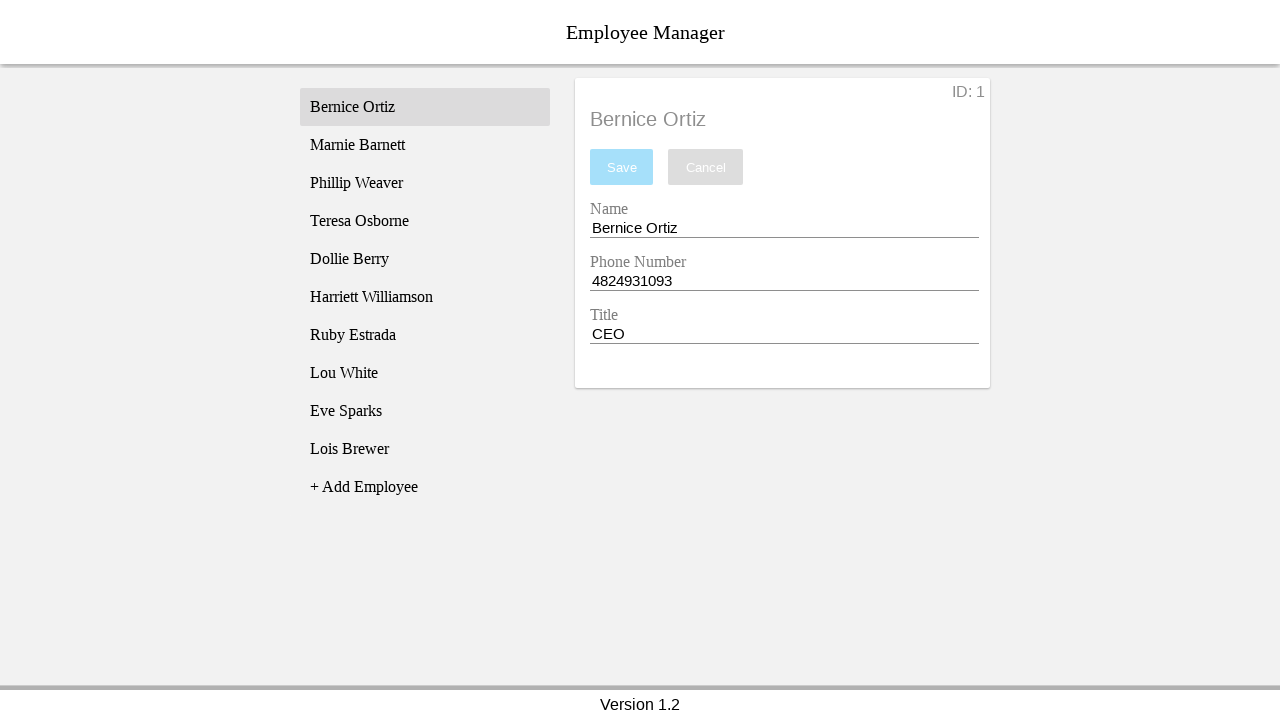

Name input field became visible
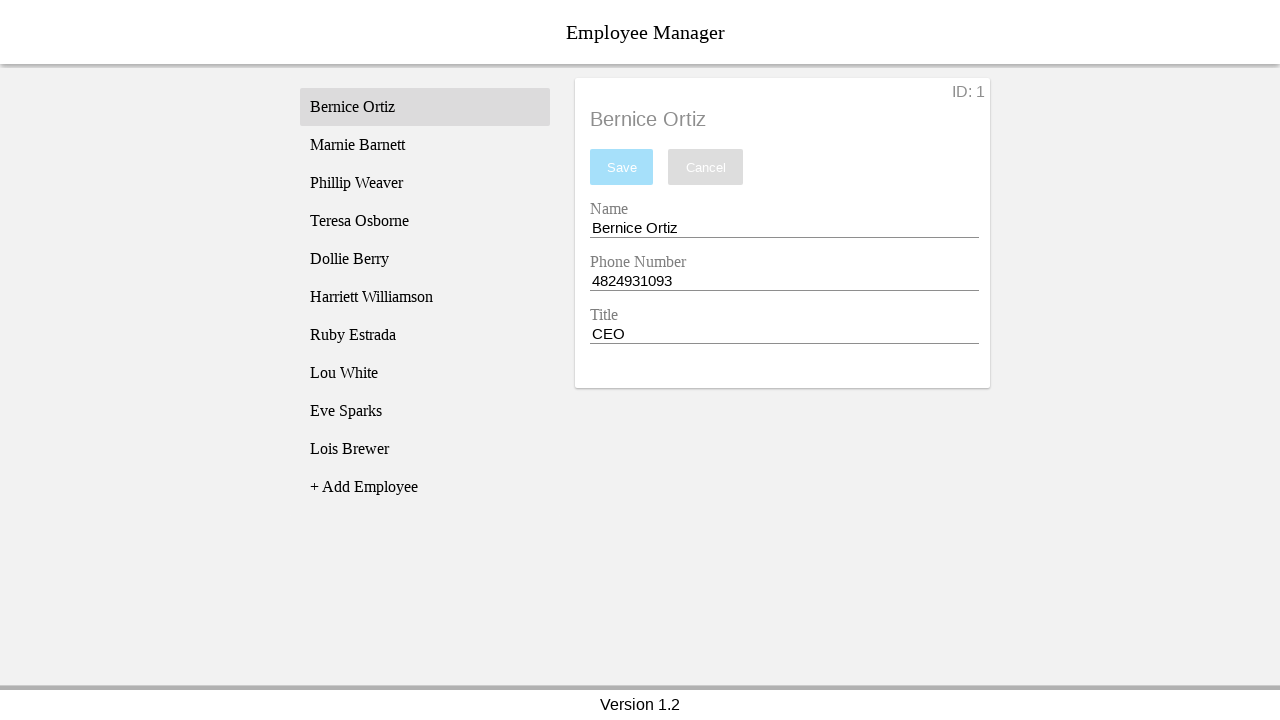

Filled name input with 'Test Name' on [name='nameEntry']
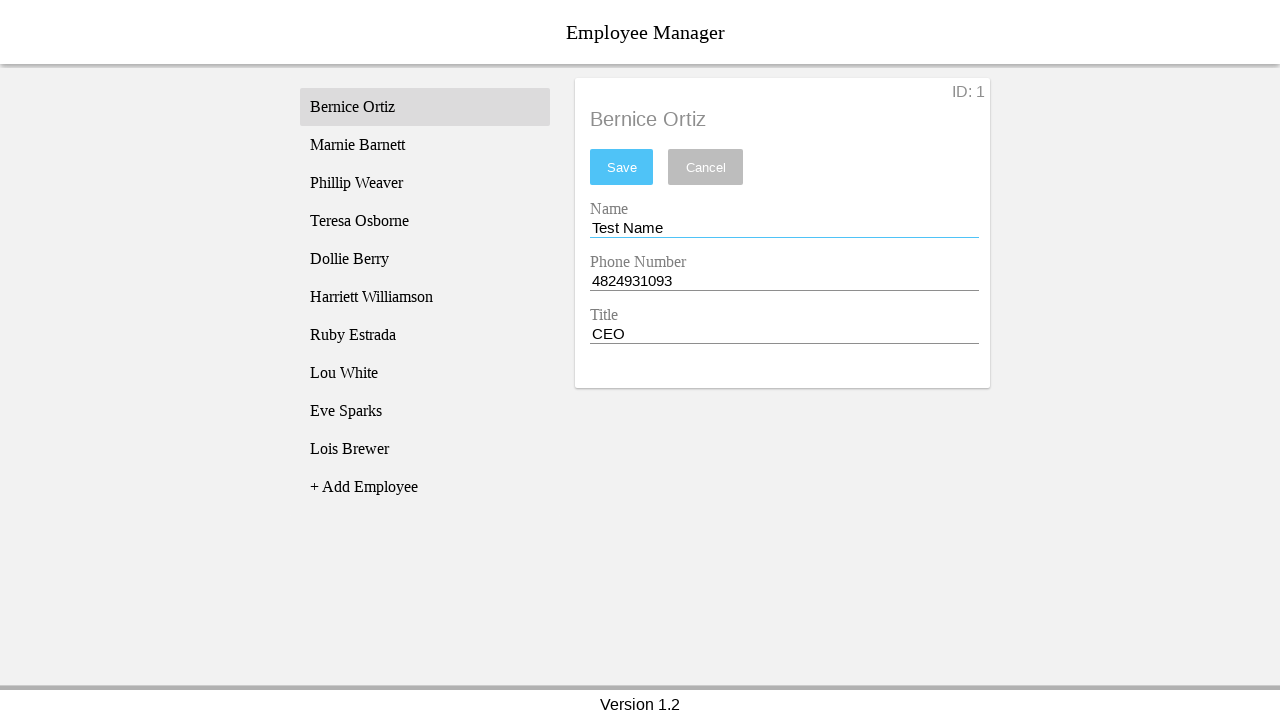

Clicked save button to save changes at (622, 167) on #saveBtn
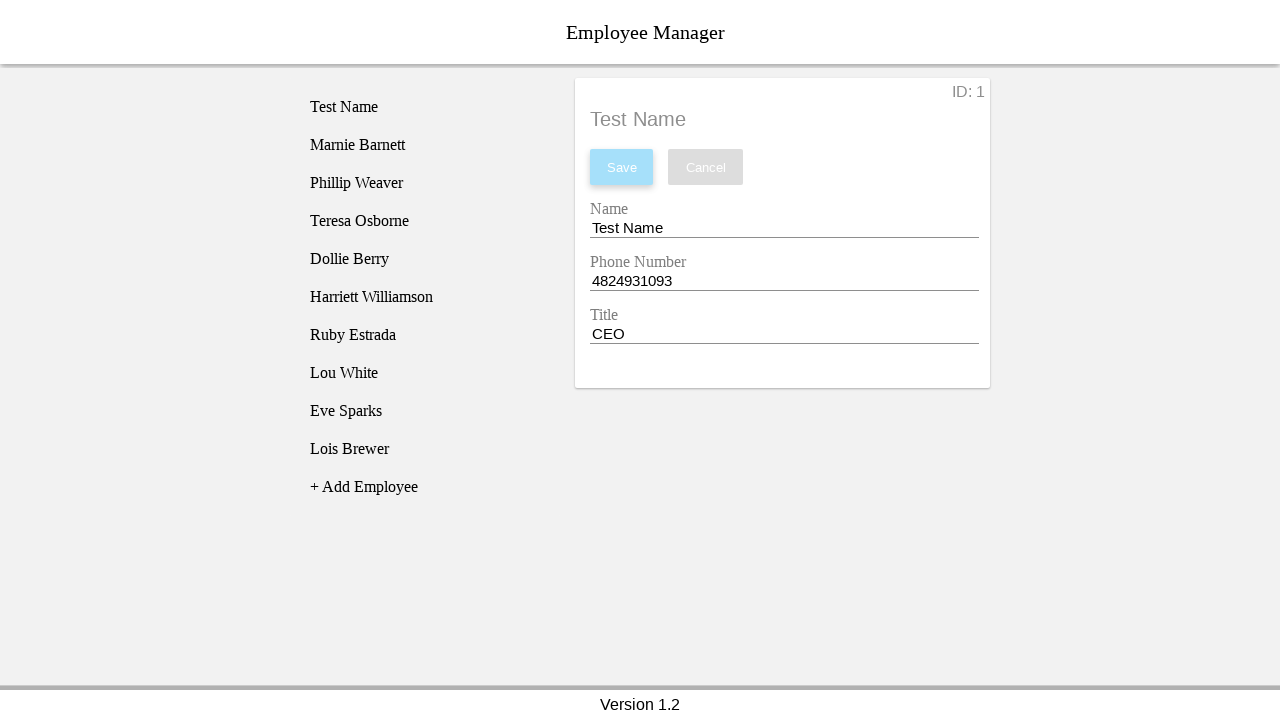

Clicked on Phillip Weaver employee at (425, 183) on [name='employee3']
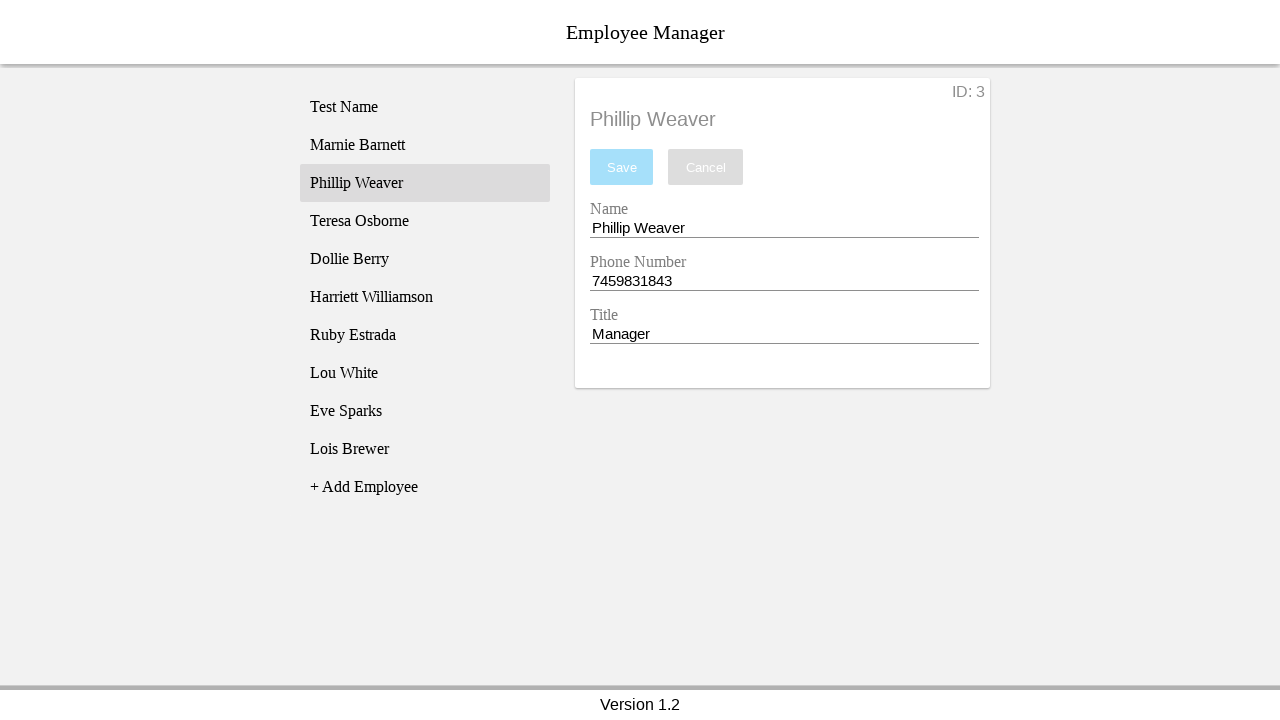

Phillip's name displayed in employee title
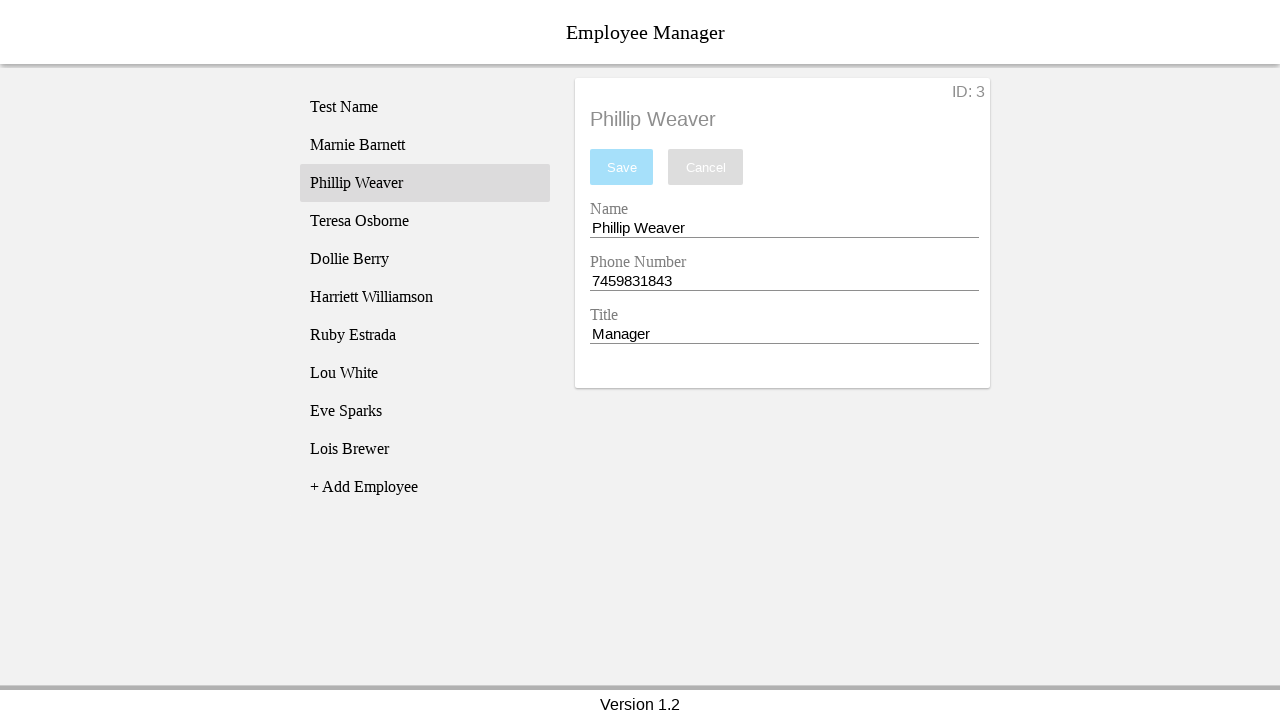

Clicked back on Bernice Ortiz employee at (425, 107) on [name='employee1']
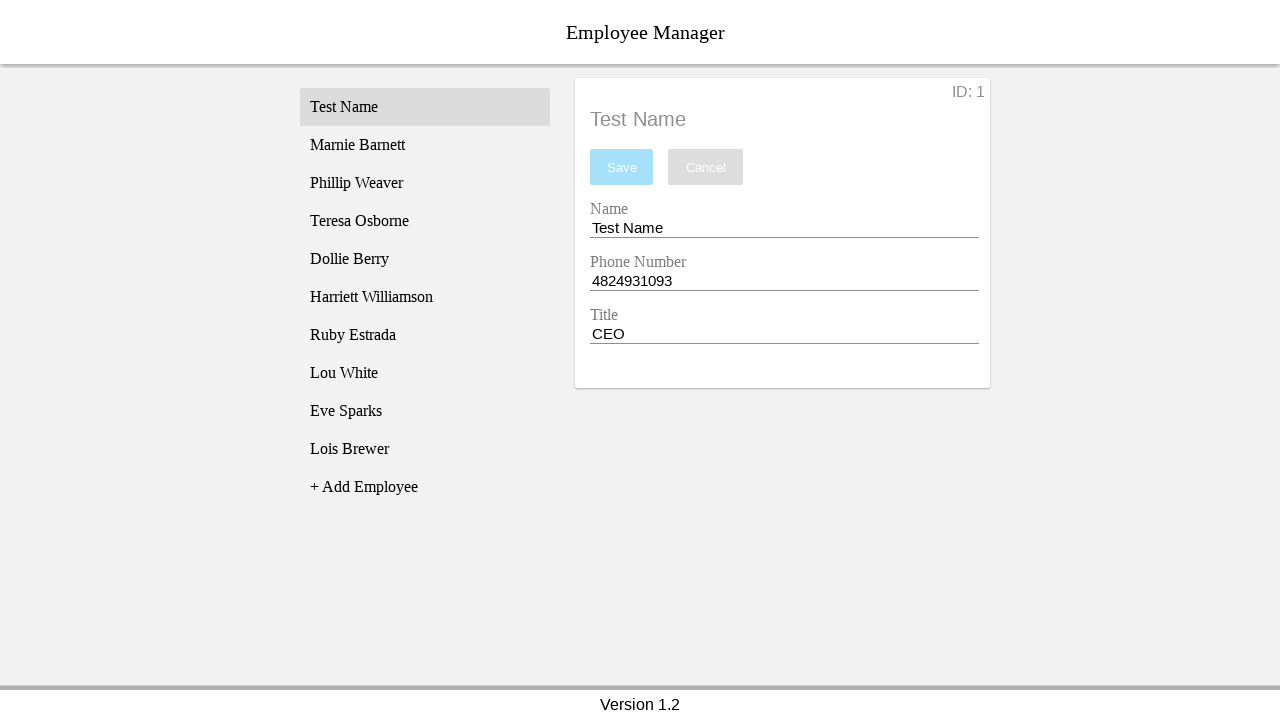

Verified that saved name 'Test Name' persists for Bernice Ortiz
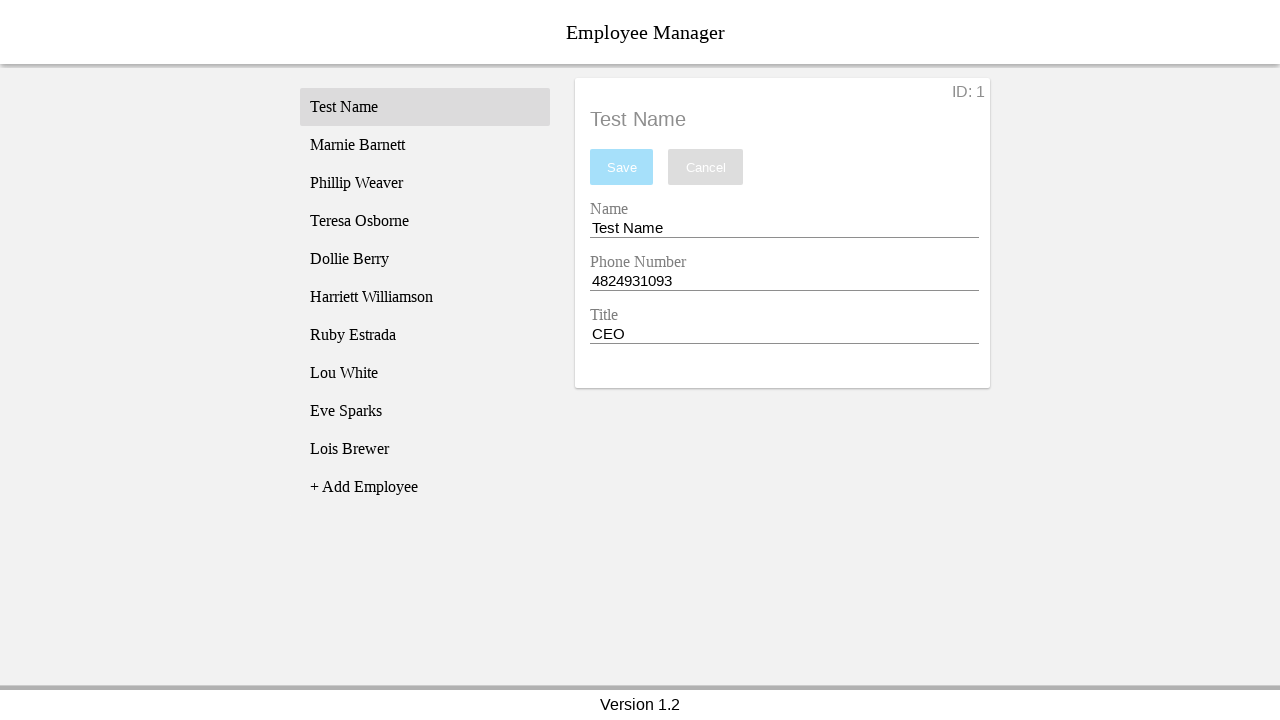

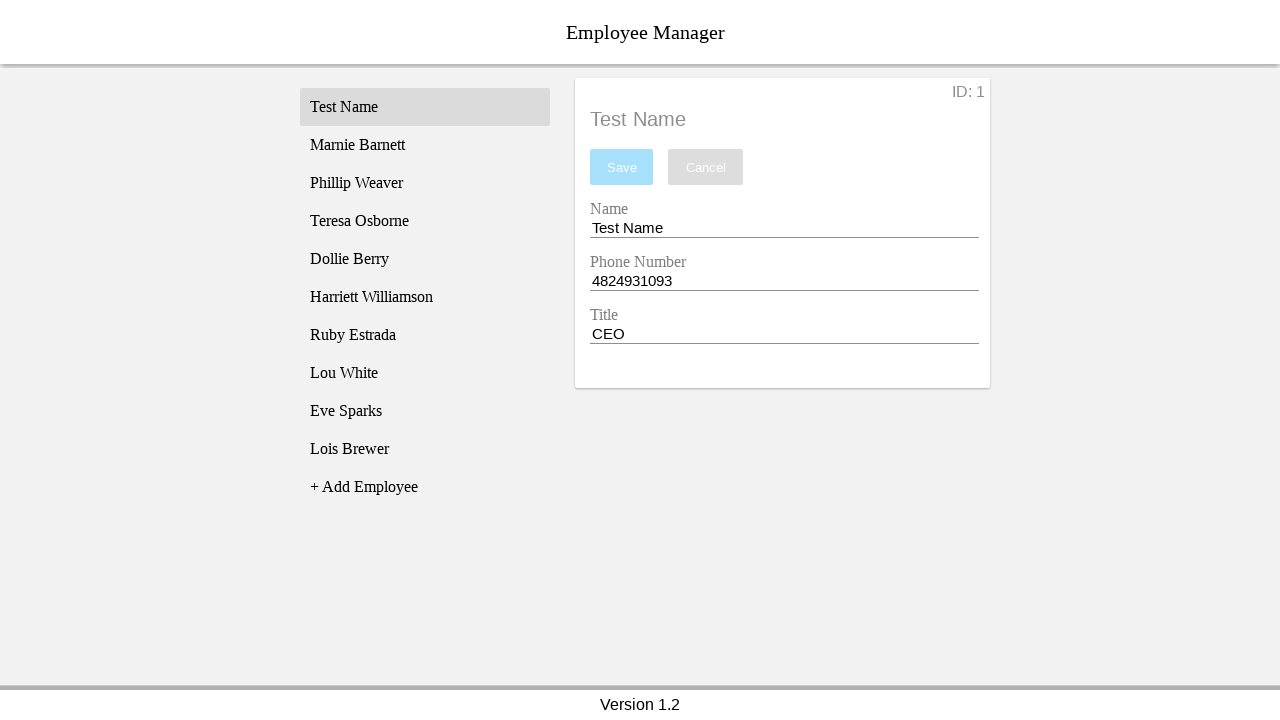